Tests dynamic loading functionality by clicking the Start button and verifying that "Hello World!" text appears after loading completes

Starting URL: https://automationfc.github.io/dynamic-loading/

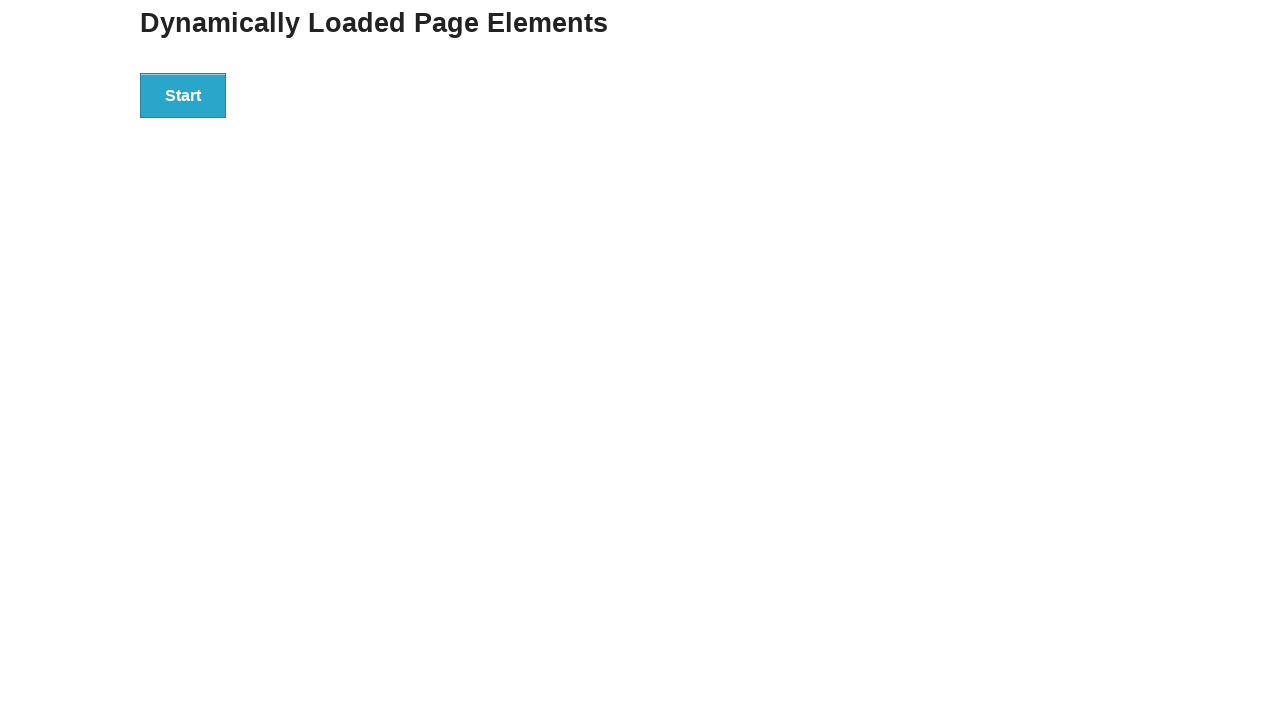

Clicked the Start button to trigger dynamic loading at (183, 95) on xpath=//*[text()='Start']
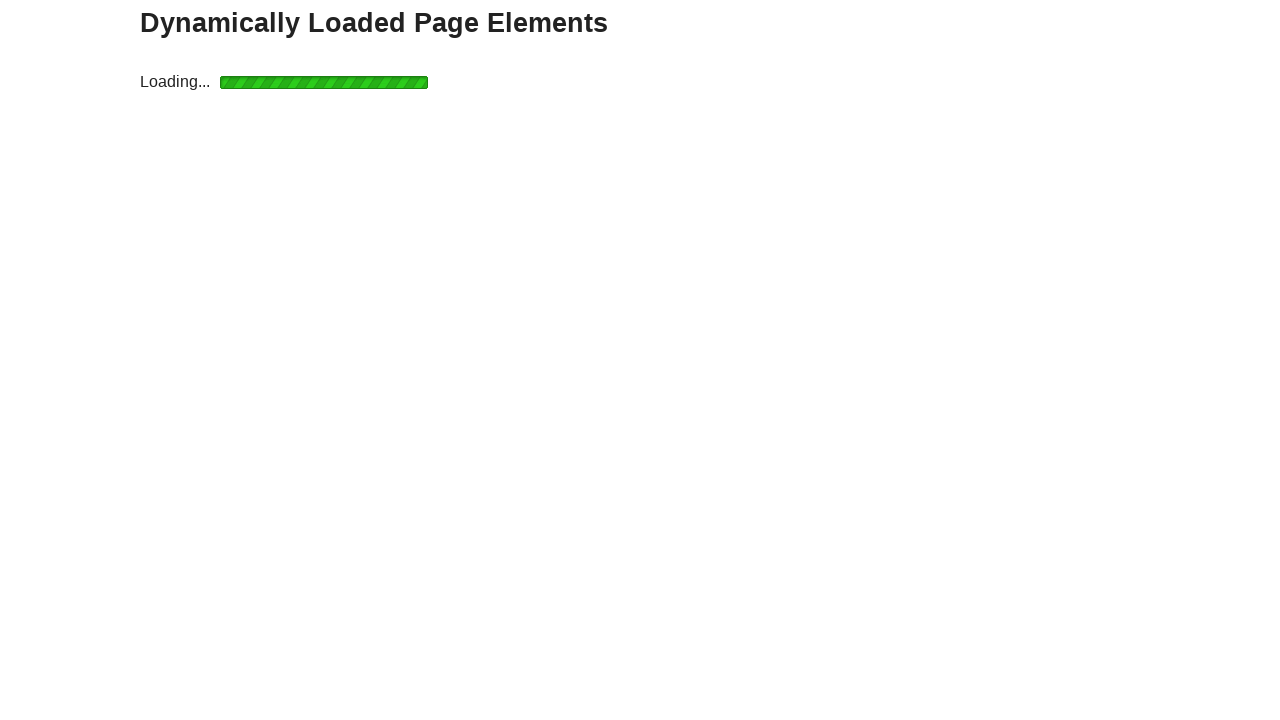

Waited for 'Hello World!' text to appear after loading completes
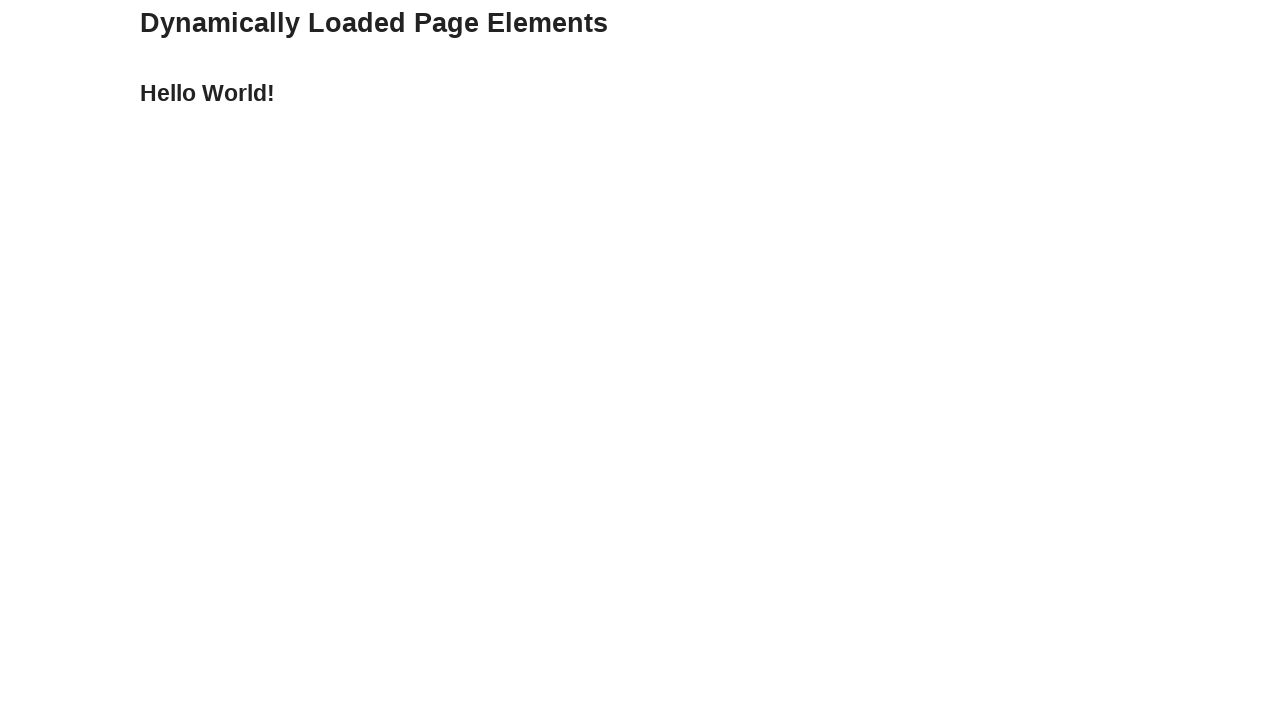

Located the h4 element containing 'Hello World!'
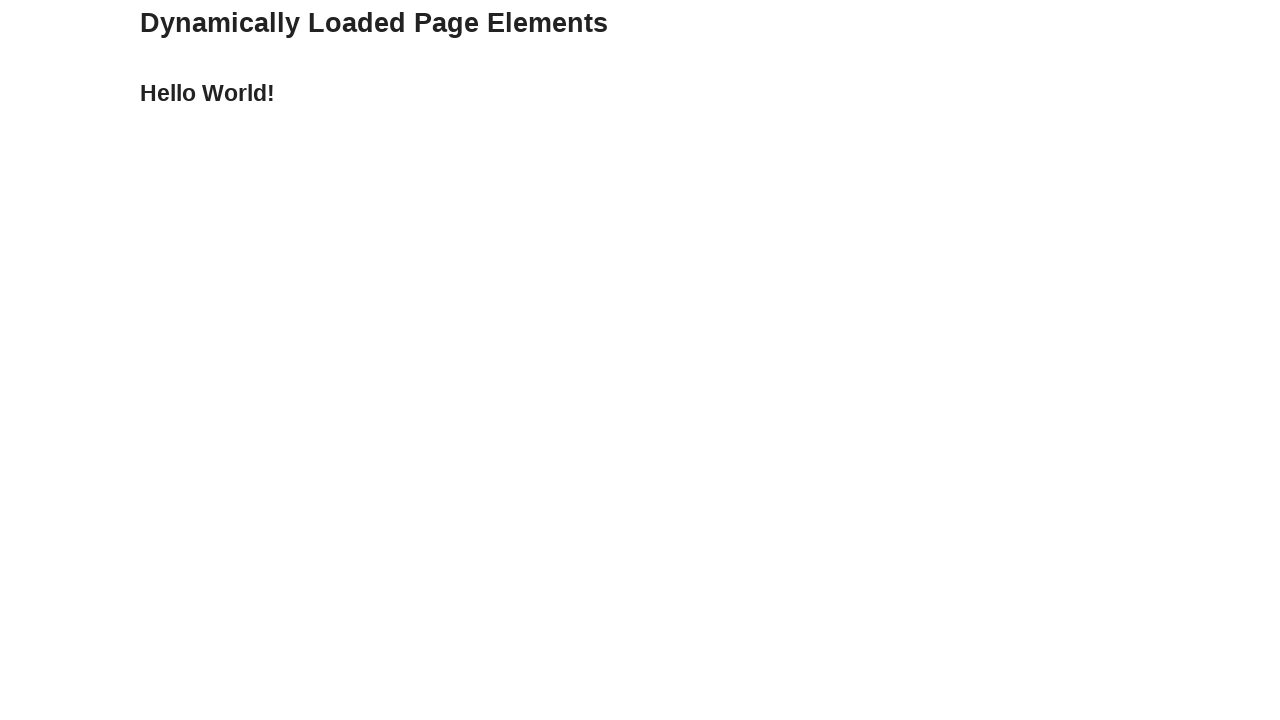

Verified that the h4 element contains 'Hello World!' text
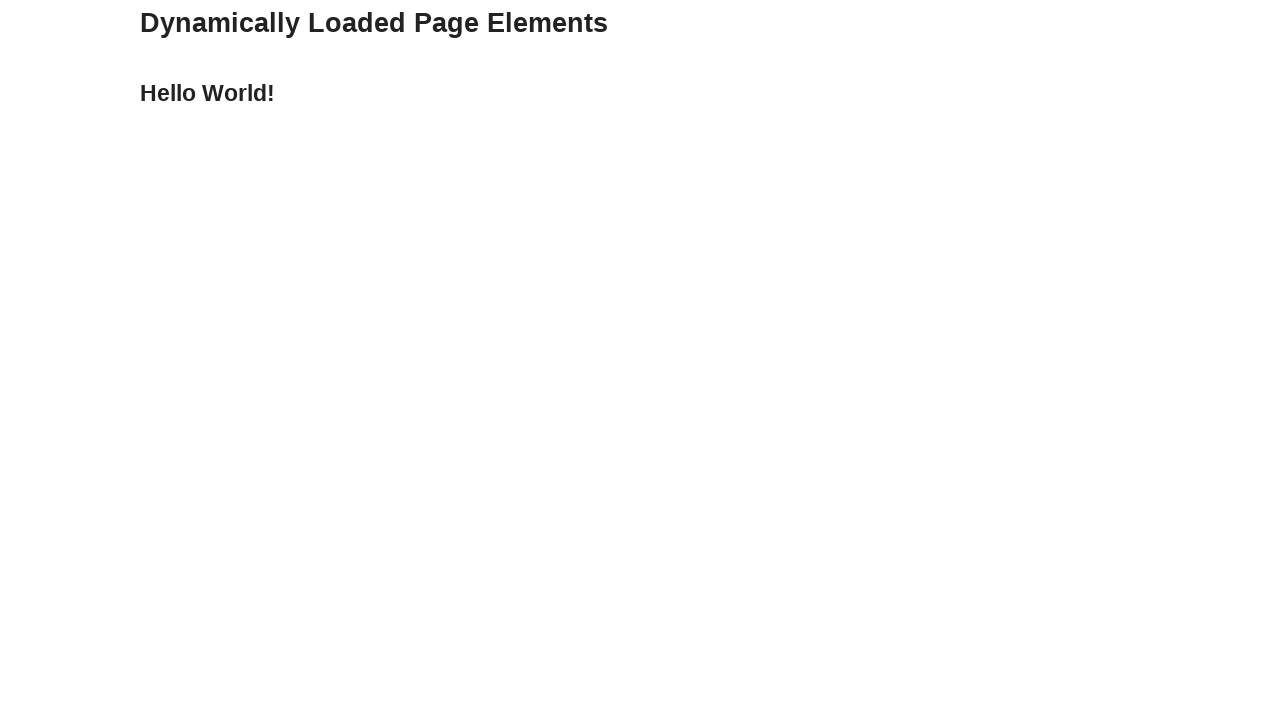

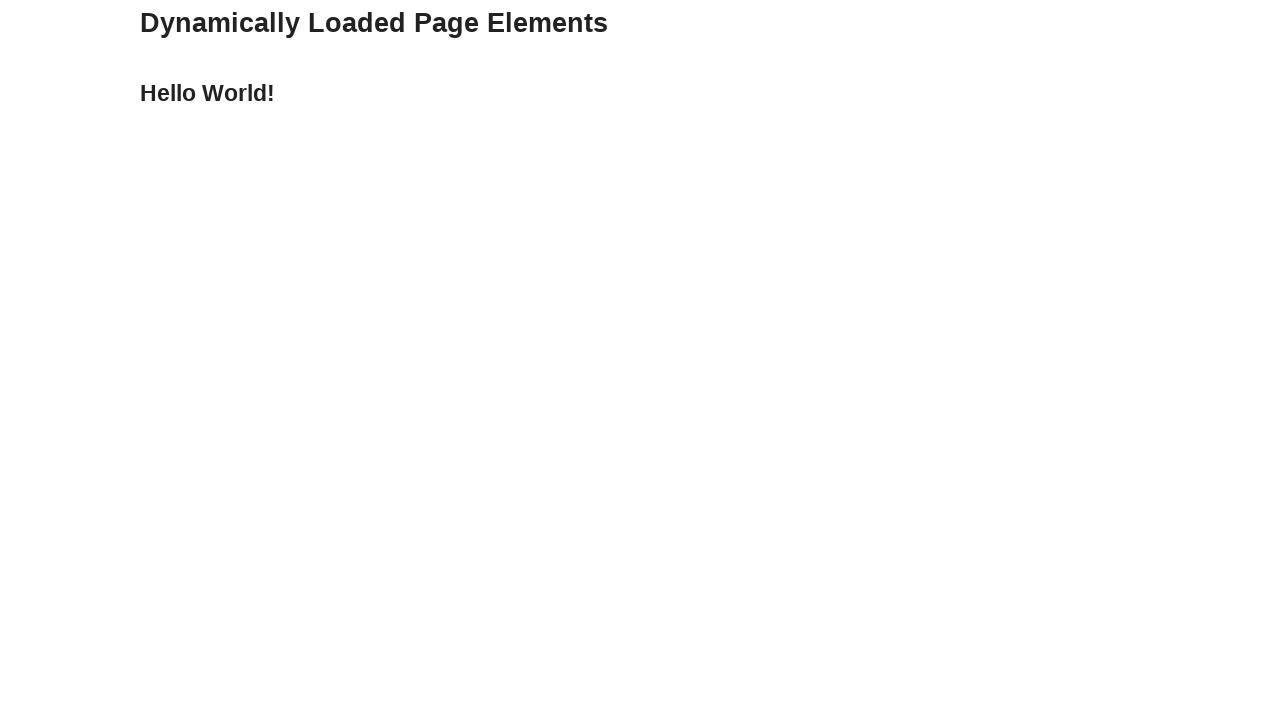